Tests radio button interactions on W3Schools demo page by selecting various radio button options within an iframe and submitting the form.

Starting URL: https://www.w3schools.com/tags/tryit.asp?filename=tryhtml5_input_type_radio

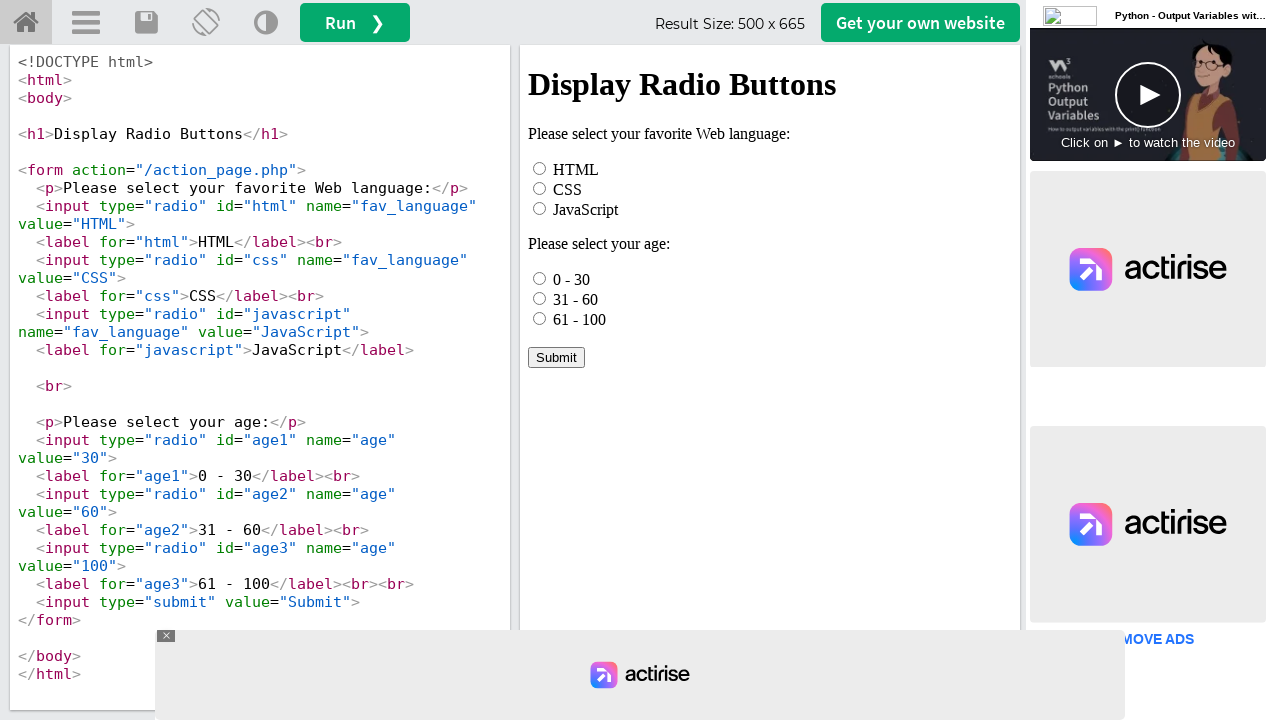

Clicked HTML radio button in iframe at (540, 168) on iframe[name="iframeResult"] >> internal:control=enter-frame >> #html
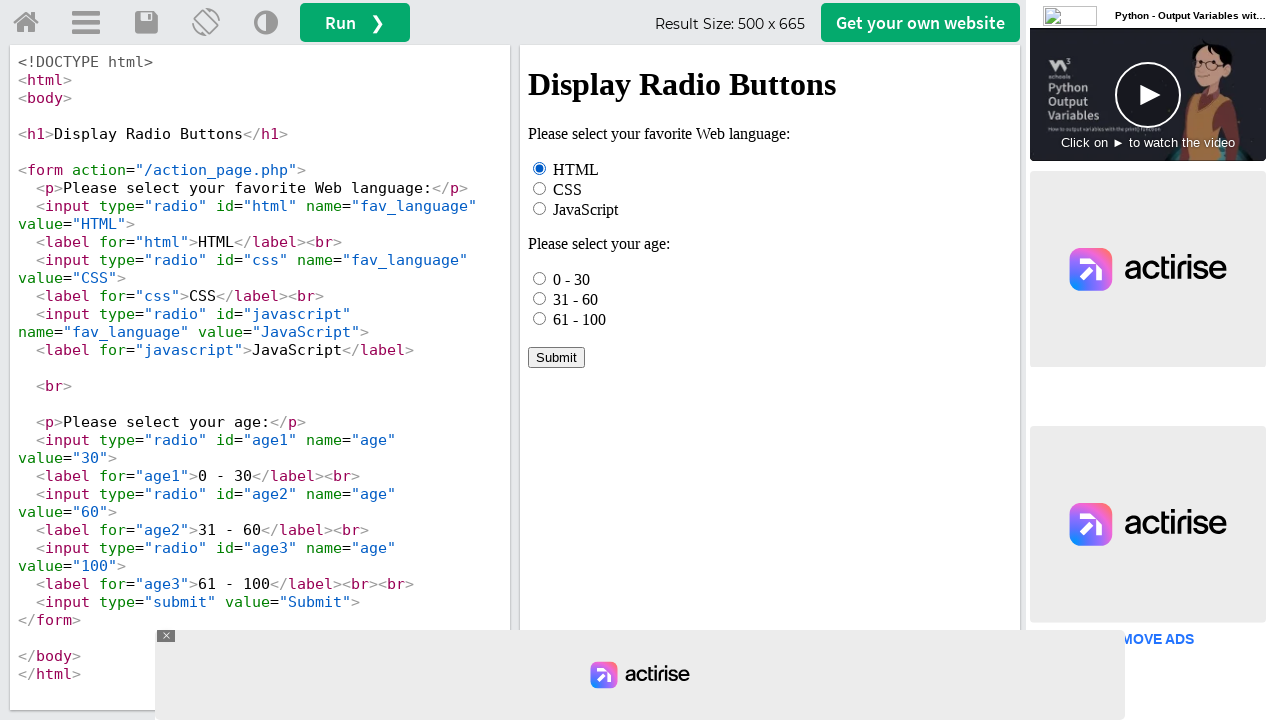

Checked first age radio button (0 - 30) at (540, 278) on iframe[name="iframeResult"] >> internal:control=enter-frame >> input[name="age"]
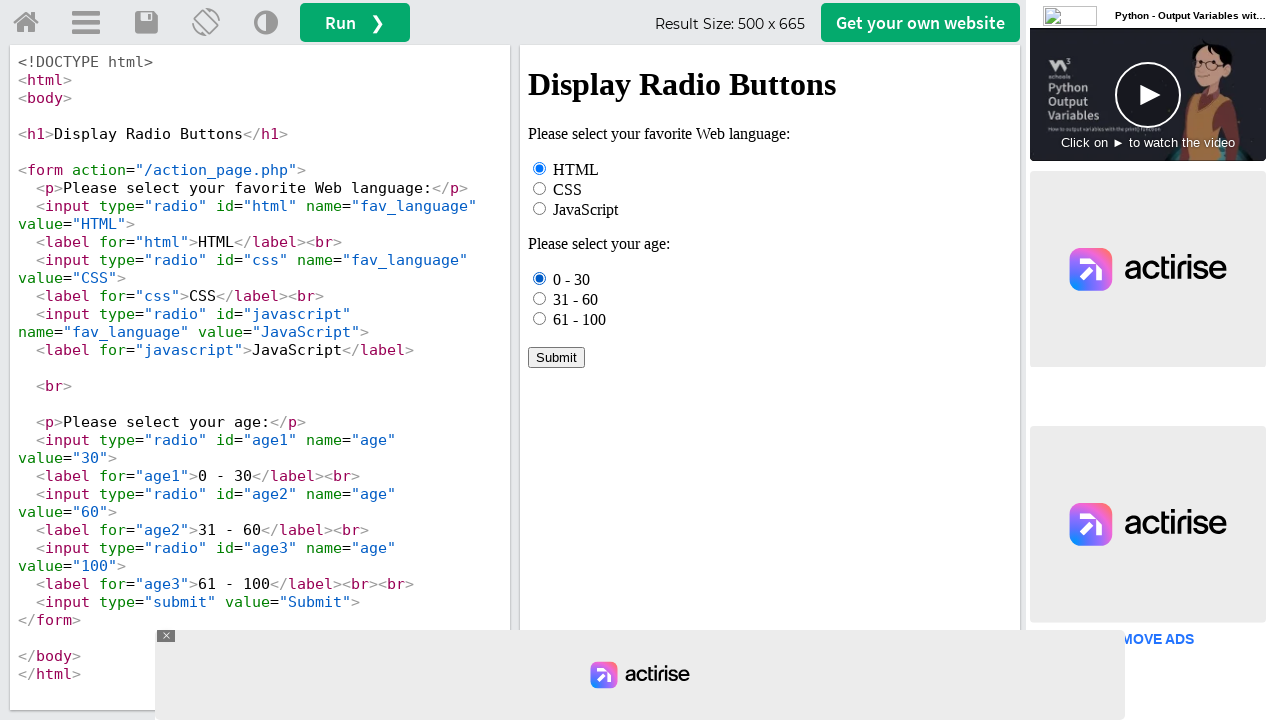

Clicked third age radio button (61 - 100) at (540, 318) on iframe[name="iframeResult"] >> internal:control=enter-frame >> input[name="age"]
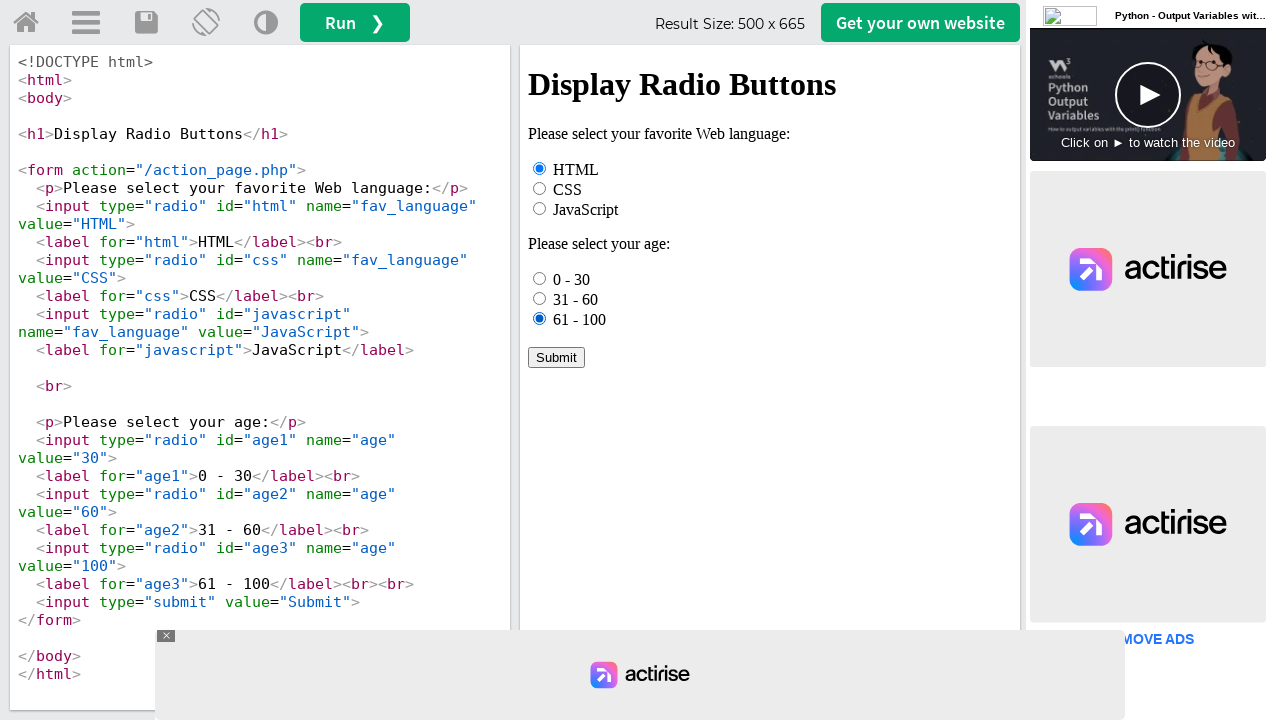

Clicked '31 - 60' age radio button by text at (576, 299) on iframe[name="iframeResult"] >> internal:control=enter-frame >> text=31 - 60
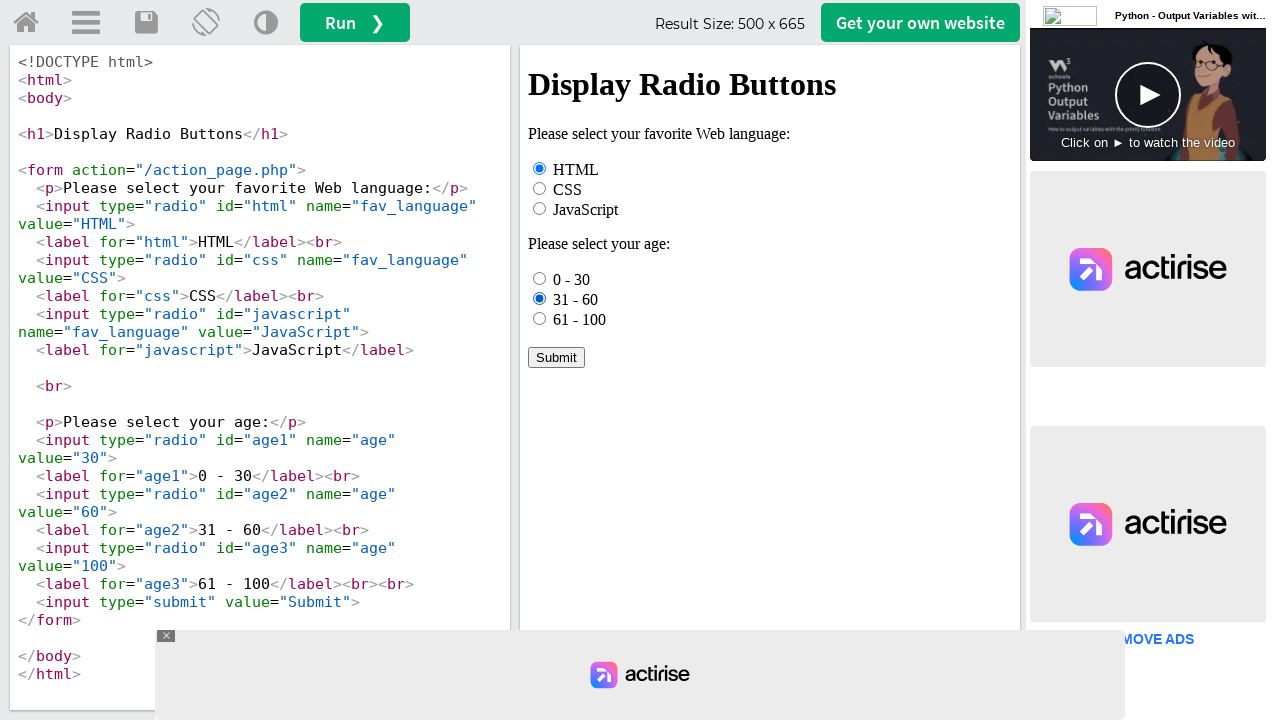

Clicked Submit button to submit form at (556, 357) on iframe[name="iframeResult"] >> internal:control=enter-frame >> text=Submit
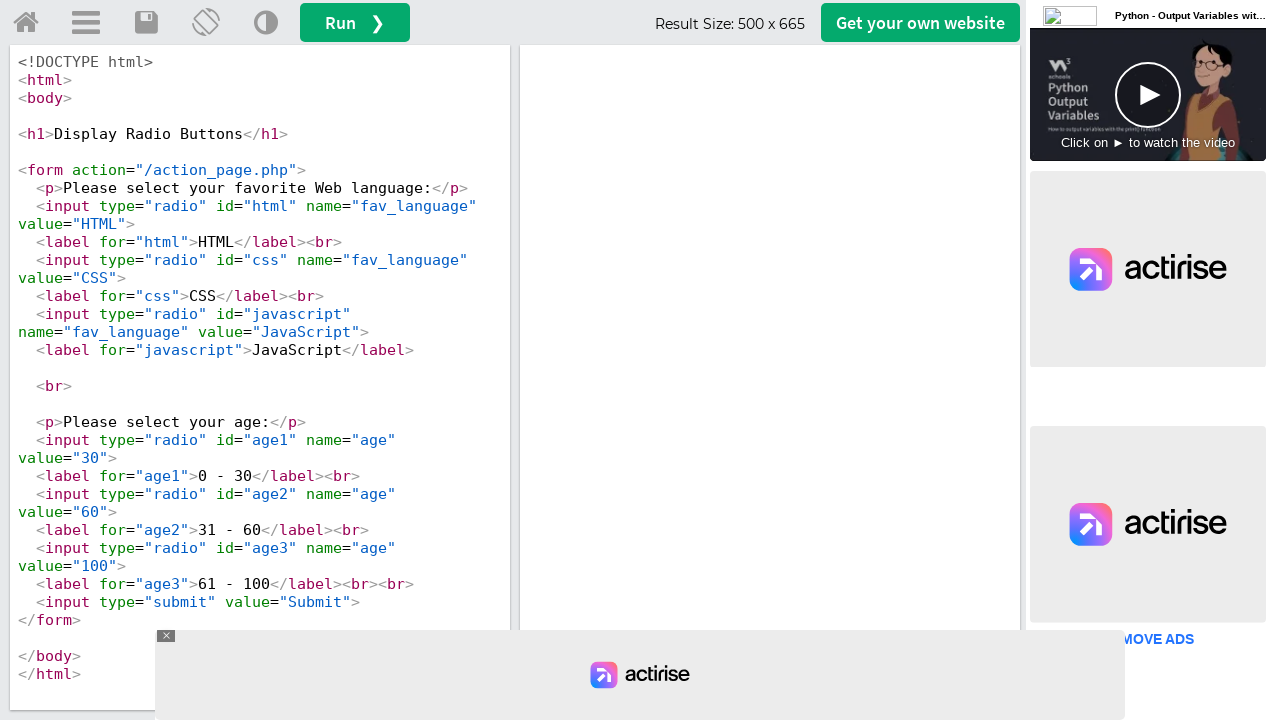

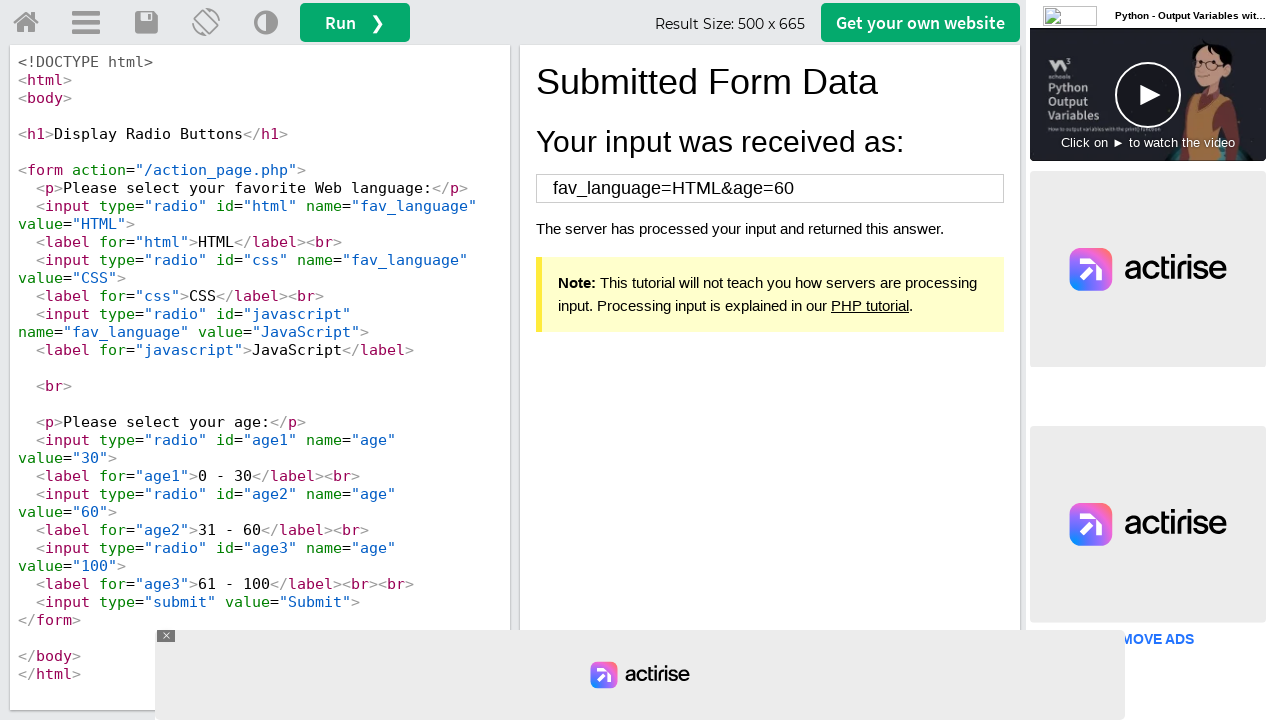